Navigates to the DemoQA book store page and clicks on a specific book titled "Learning JavaScript Design Patterns"

Starting URL: https://demoqa.com/books

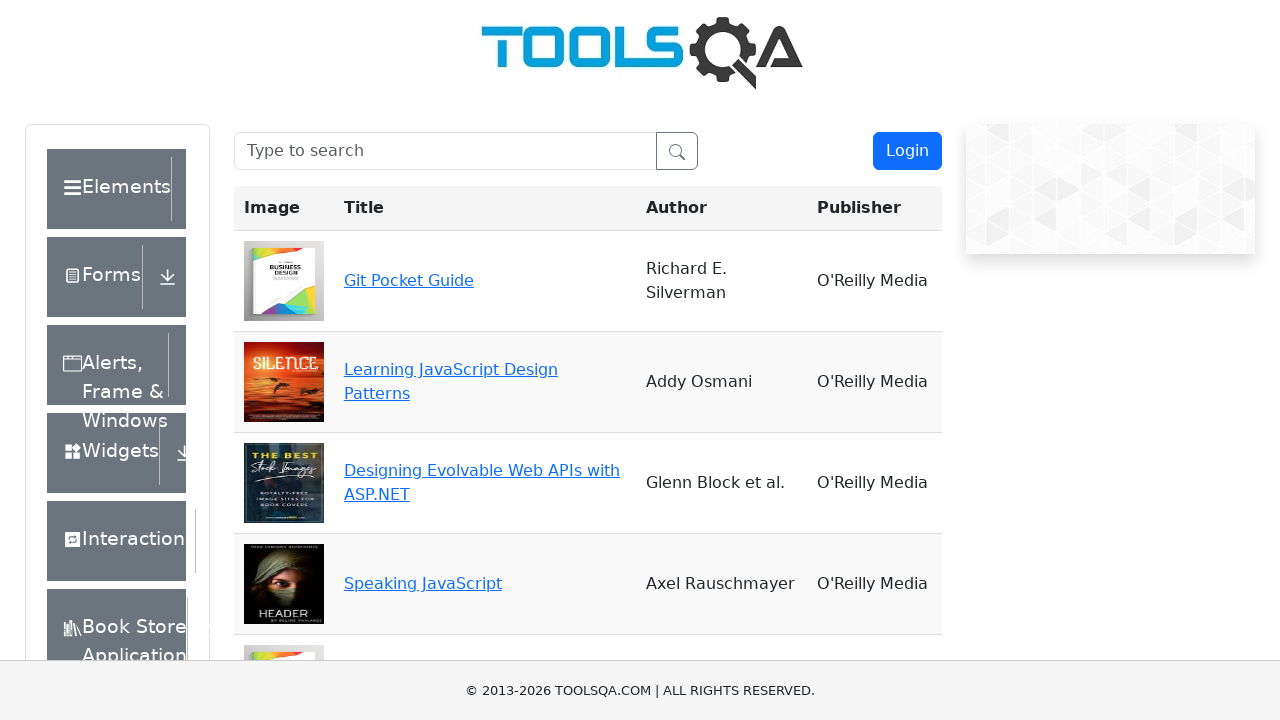

Navigated to DemoQA book store page
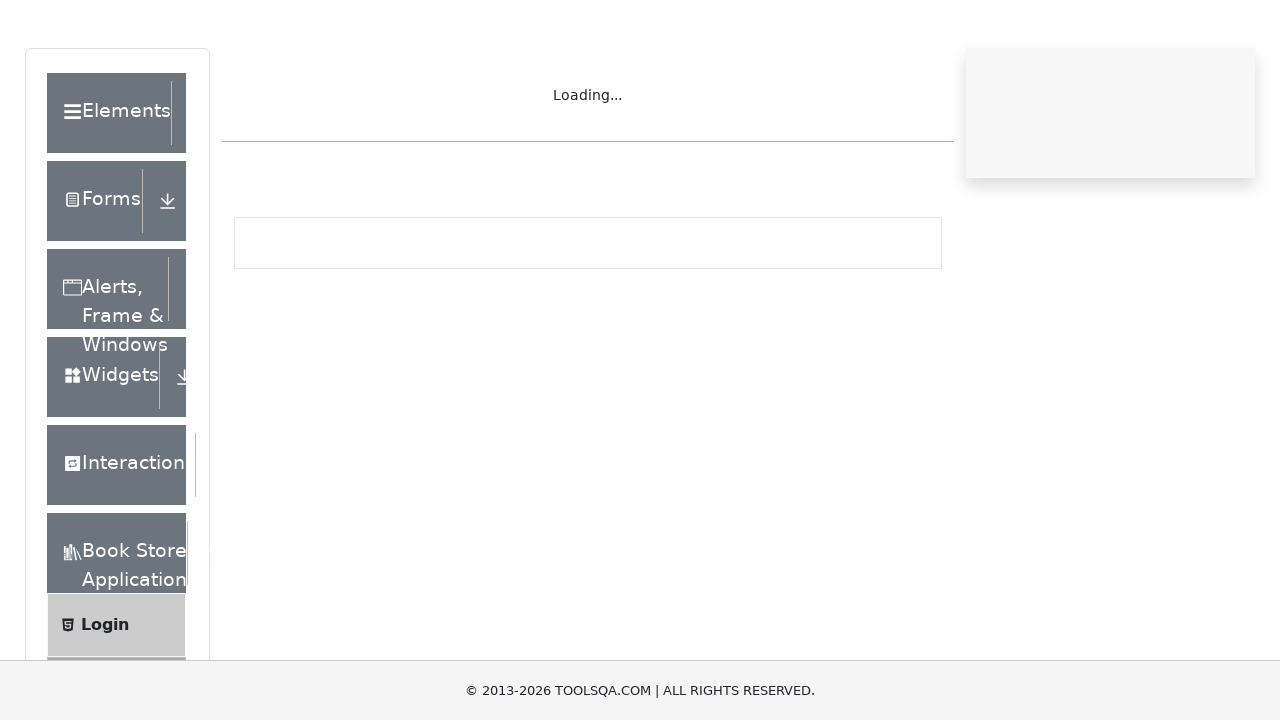

Clicked on 'Learning JavaScript Design Patterns' book link at (451, 370) on xpath=//a[contains(text(),'Learning JavaScript Design Patterns')]
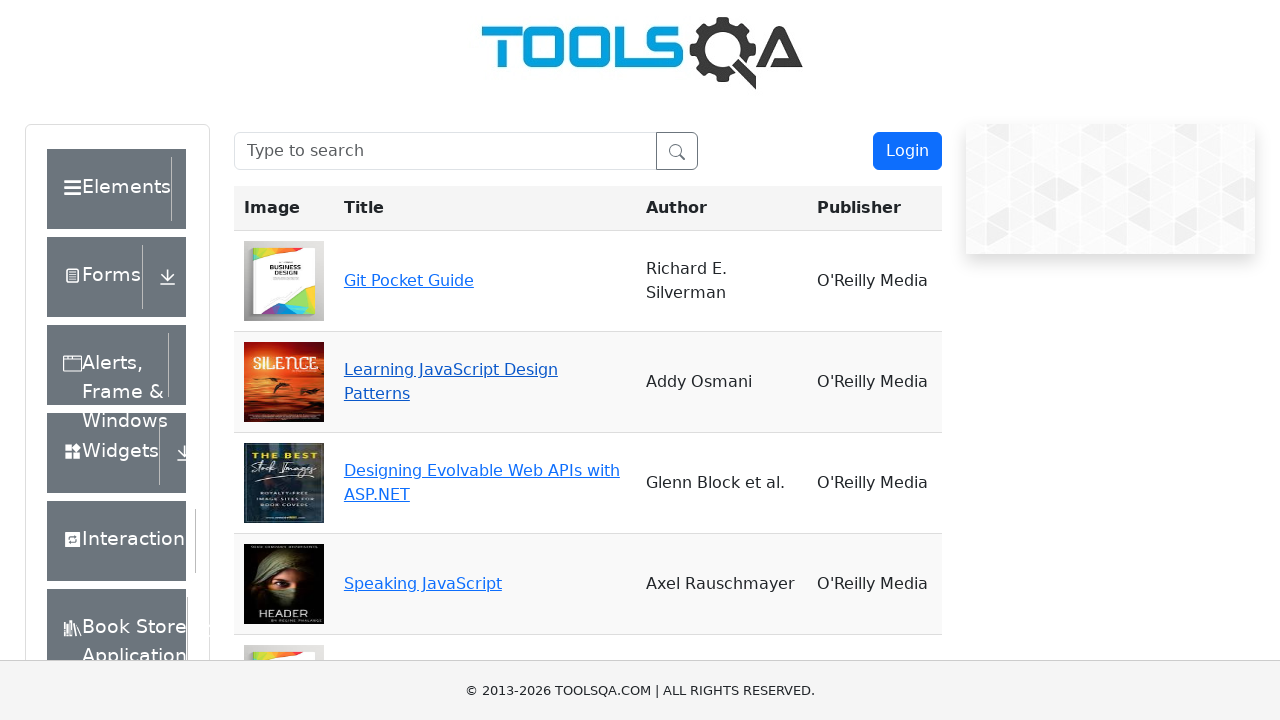

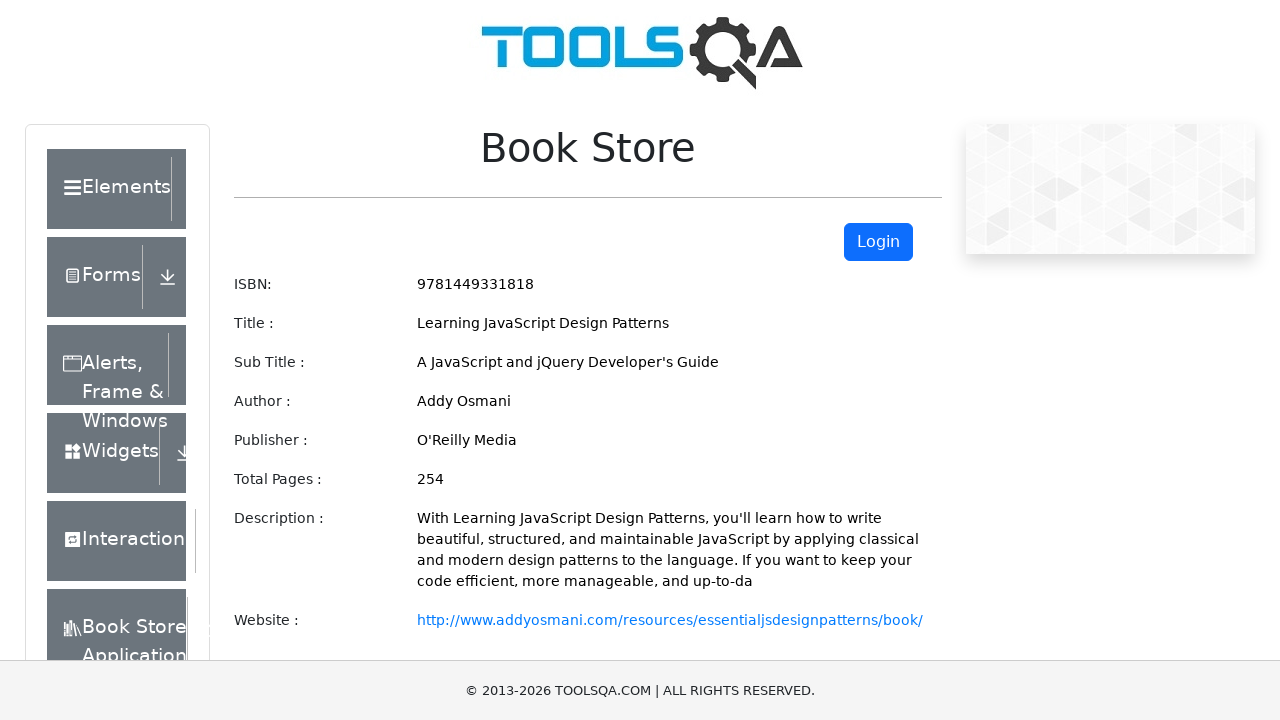